Tests that marking an active todo as completed while filtering by 'Active' hides it from view.

Starting URL: https://todomvc.com/examples/typescript-angular/#/

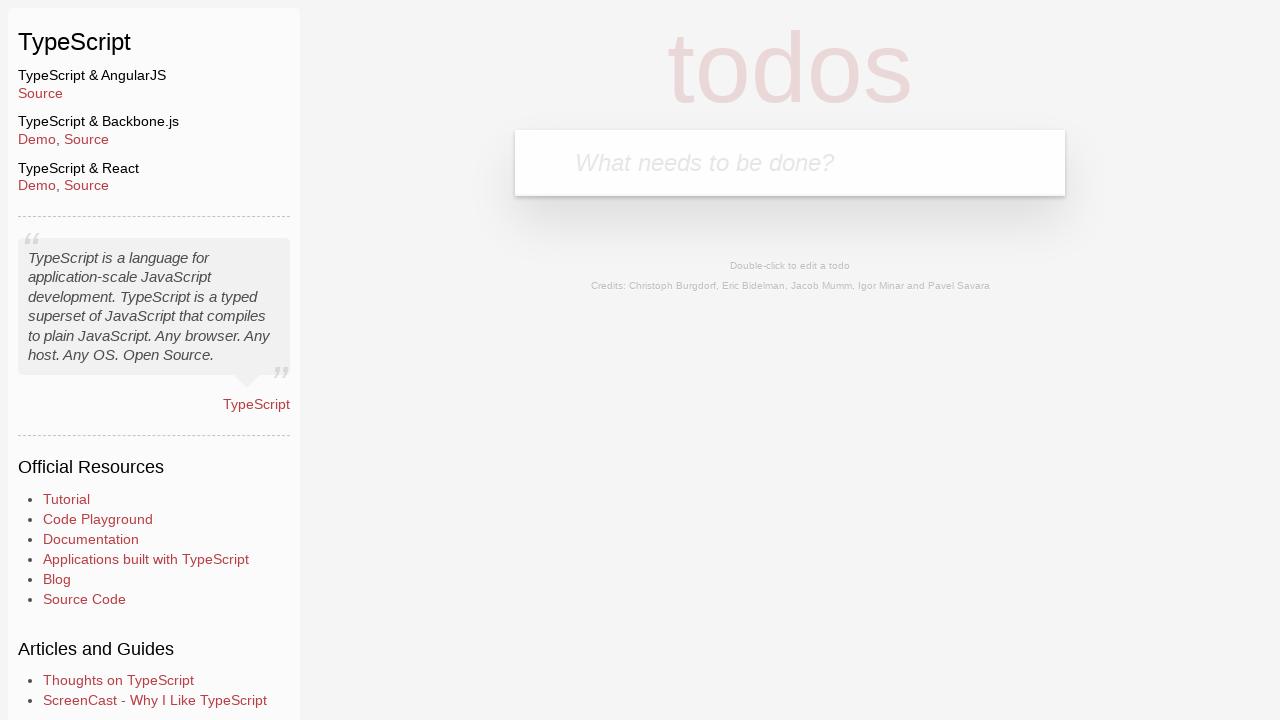

Filled new todo input field with 'Example1' on .new-todo
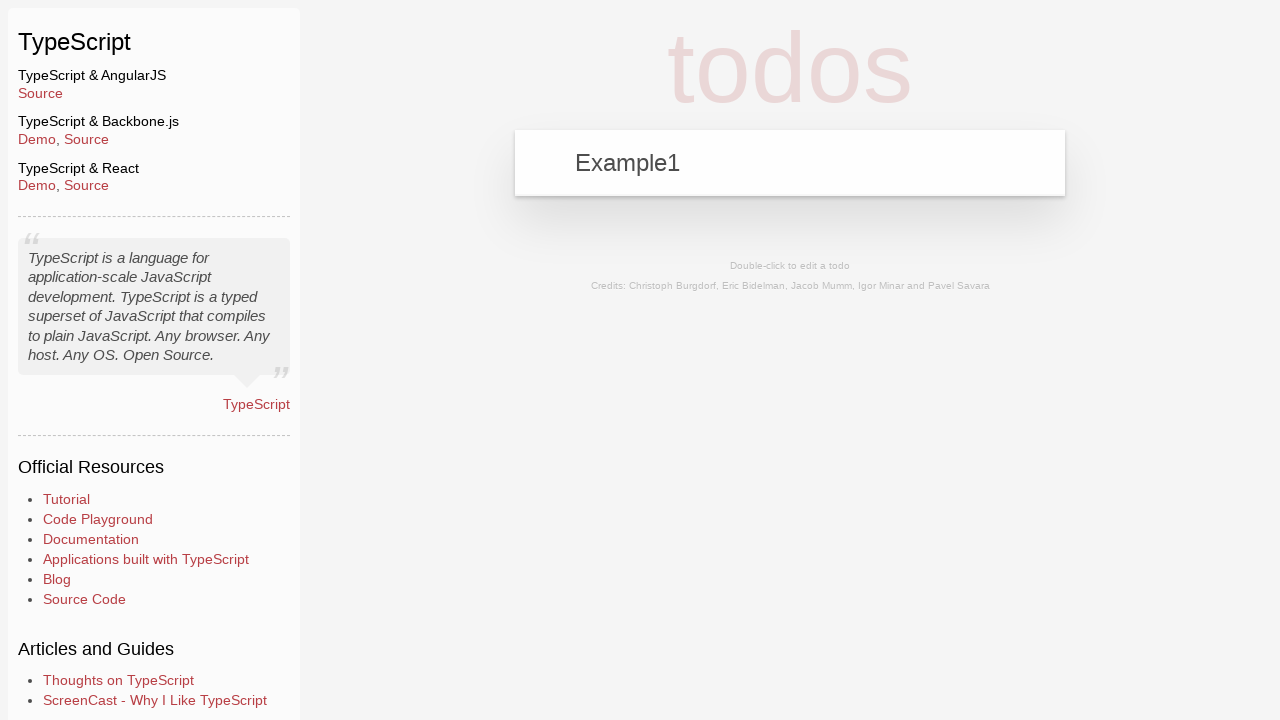

Pressed Enter to create the new todo on .new-todo
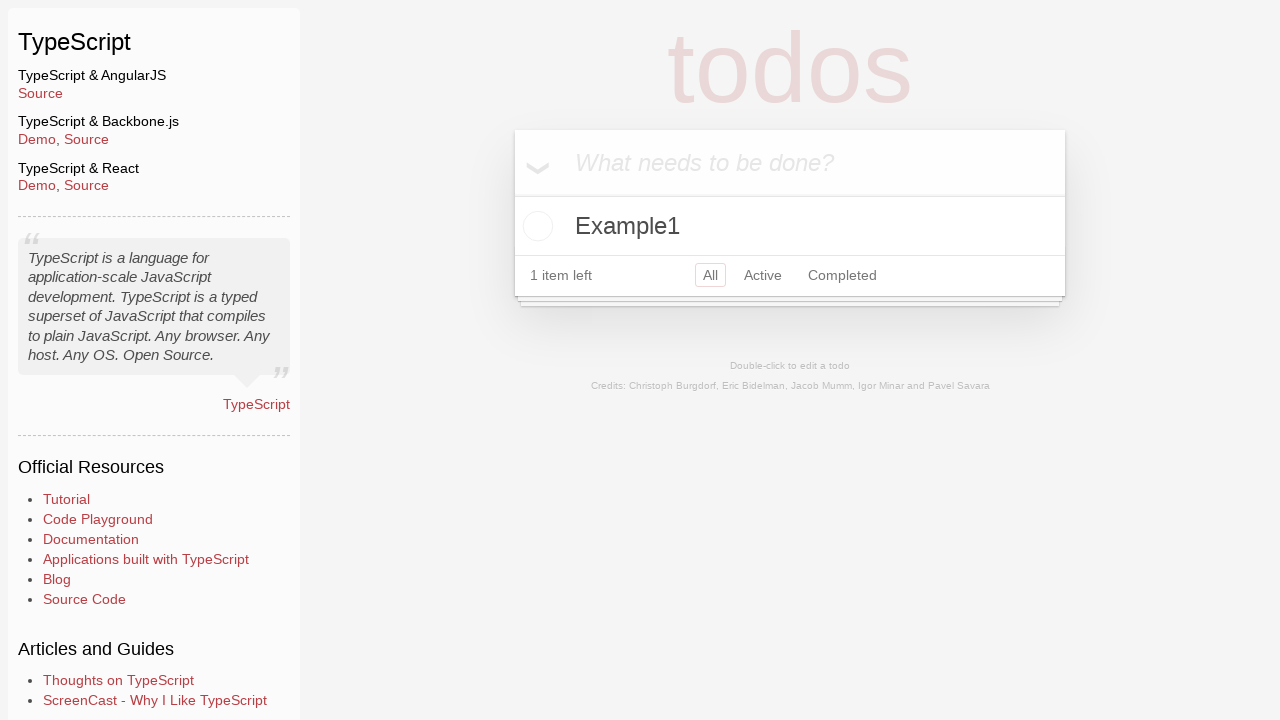

Clicked 'Active' filter button to show only active todos at (763, 275) on a:has-text('Active')
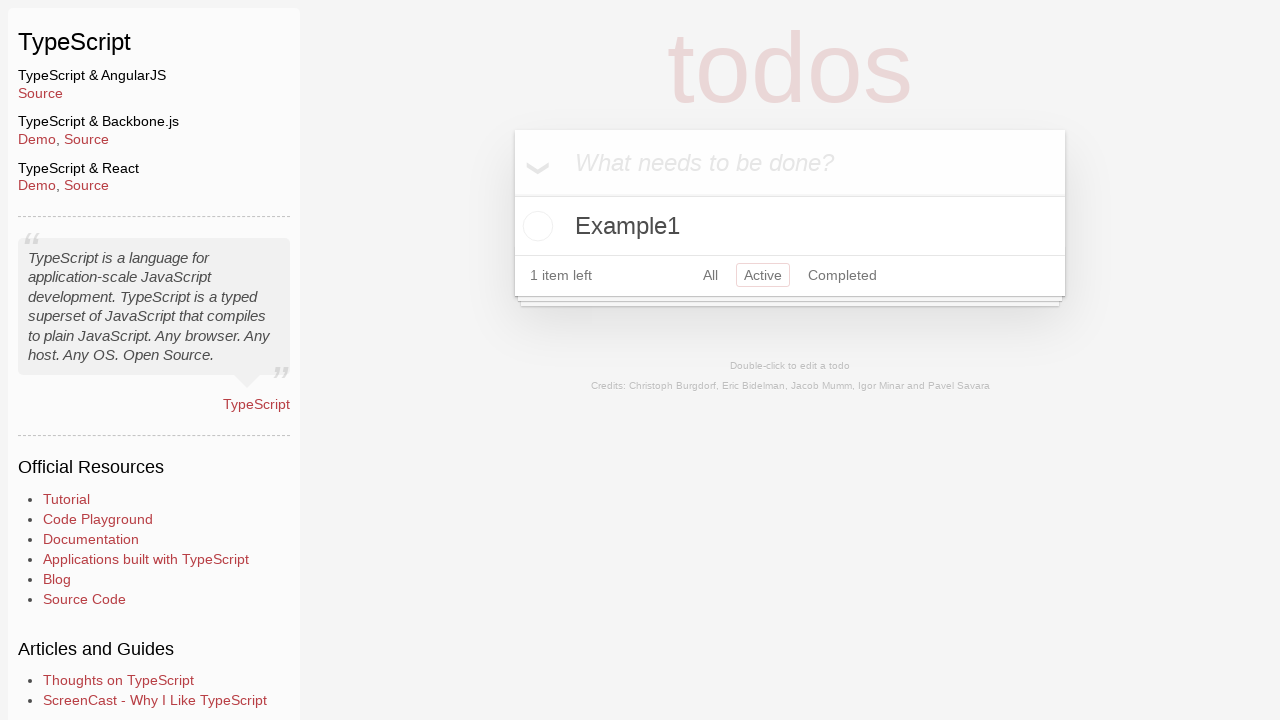

Clicked toggle checkbox to mark 'Example1' as completed at (535, 226) on li:has-text('Example1') .toggle
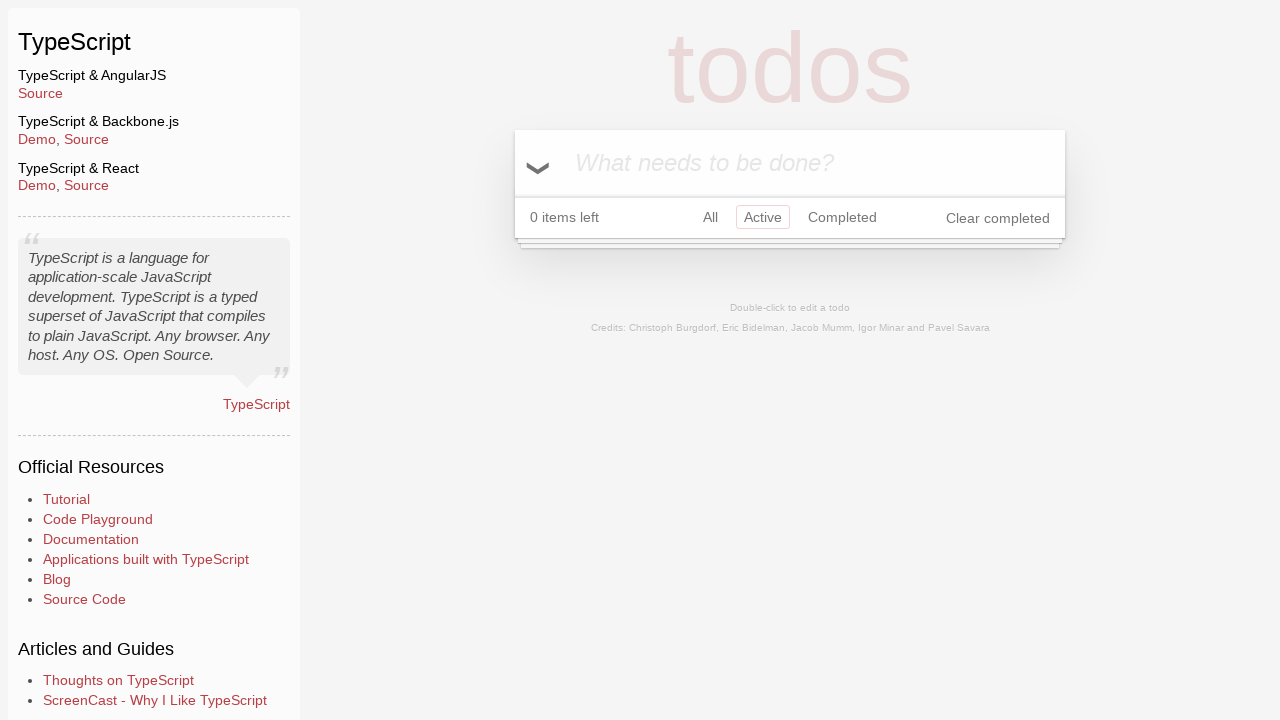

Waited for UI to update after marking todo as completed
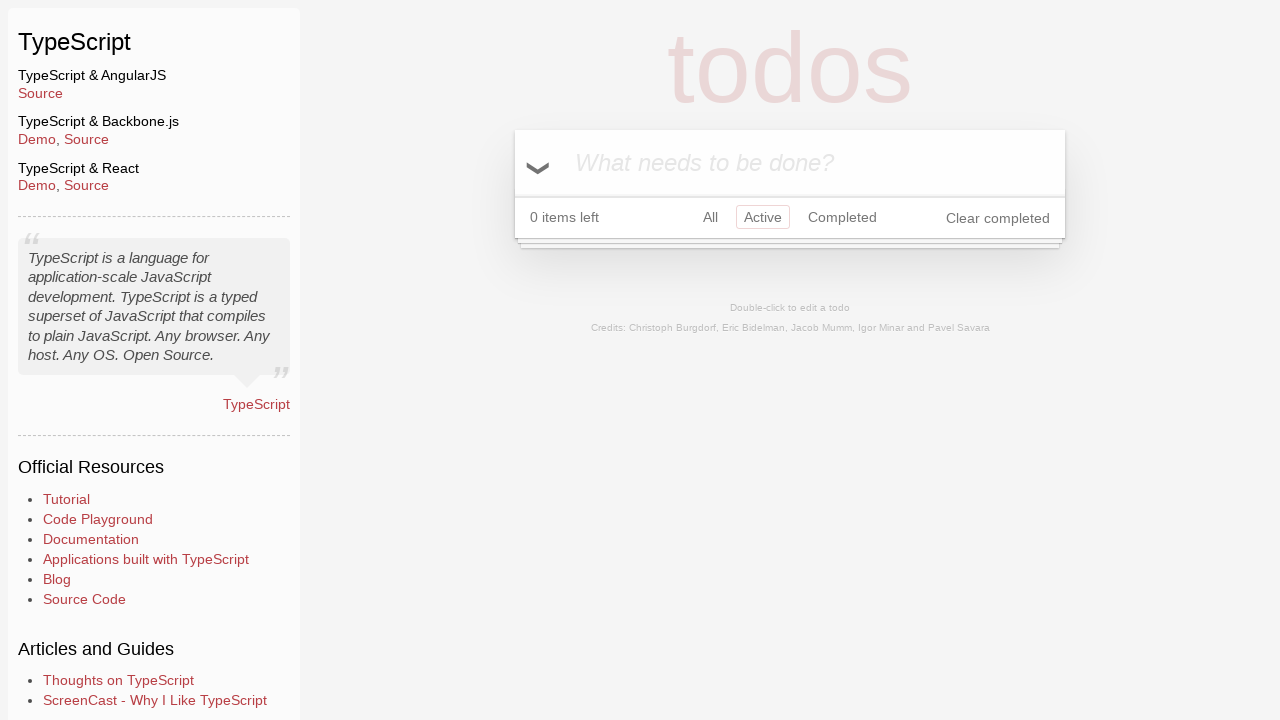

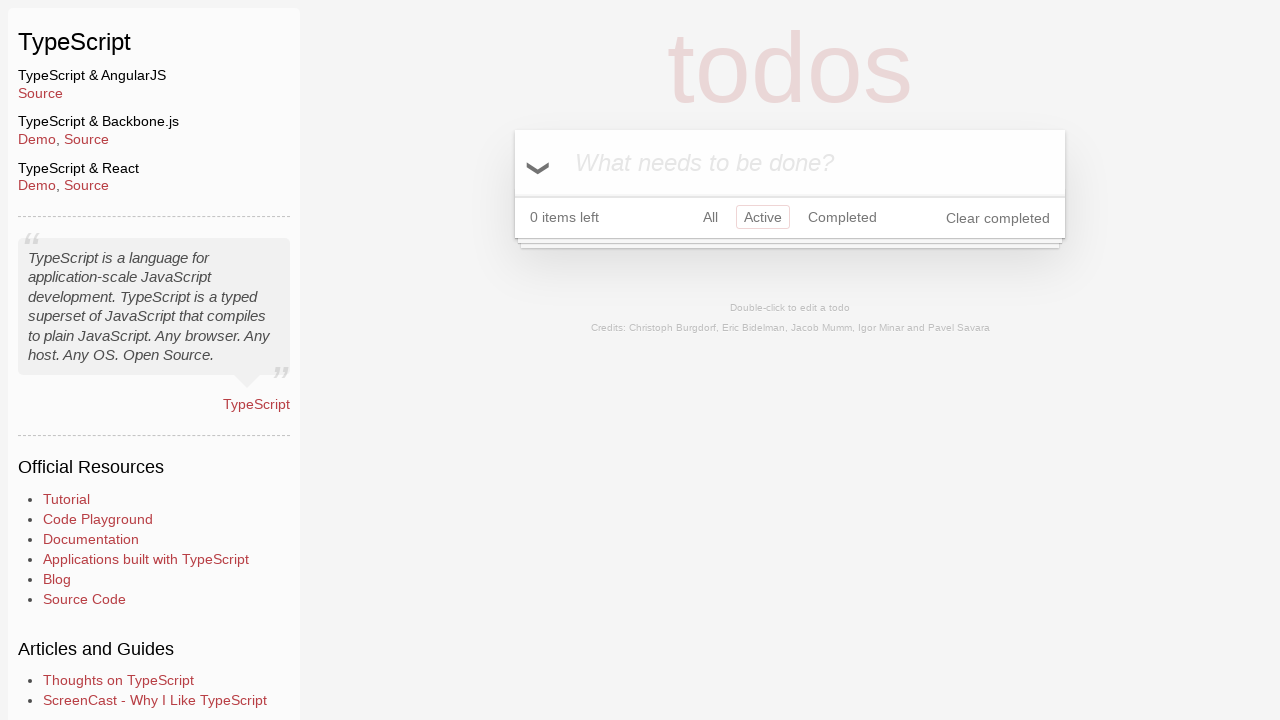